Tests multi-window handling by clicking the Privacy link on Gmail, switching between windows, and clicking Terms of Service link if available

Starting URL: http://gmail.com

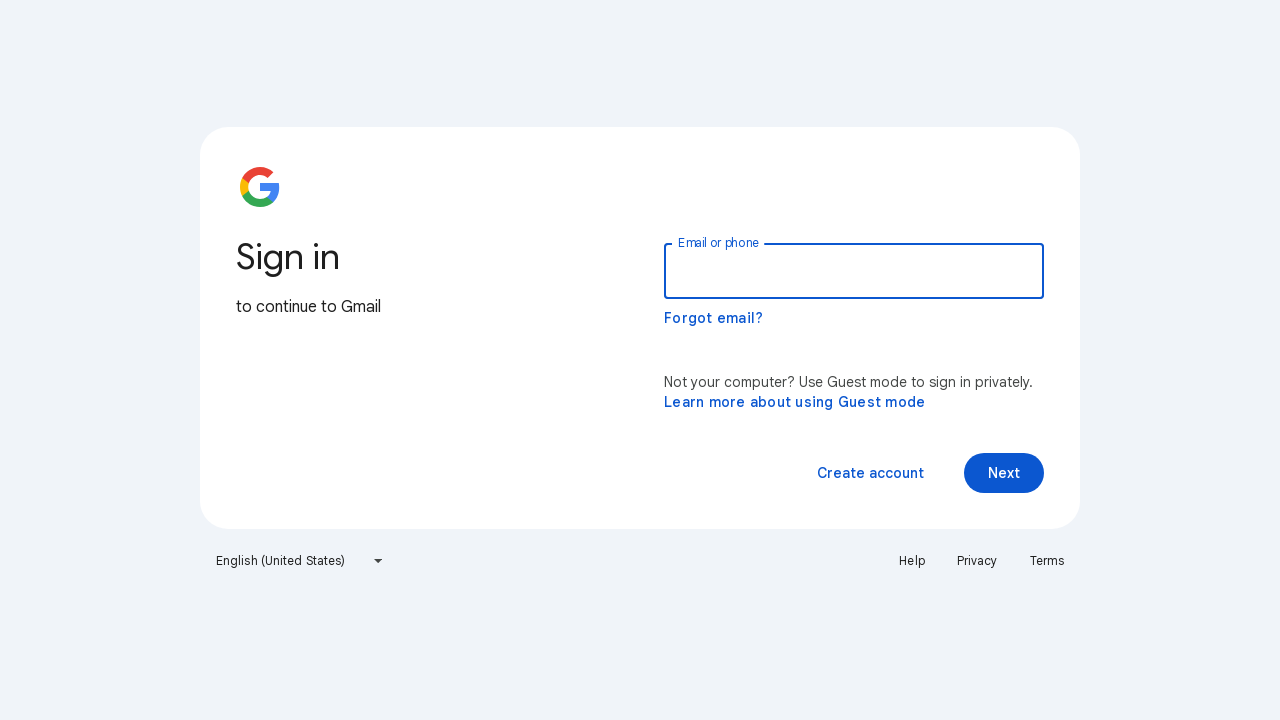

Clicked Privacy link to open new window/tab at (977, 561) on text=Privacy
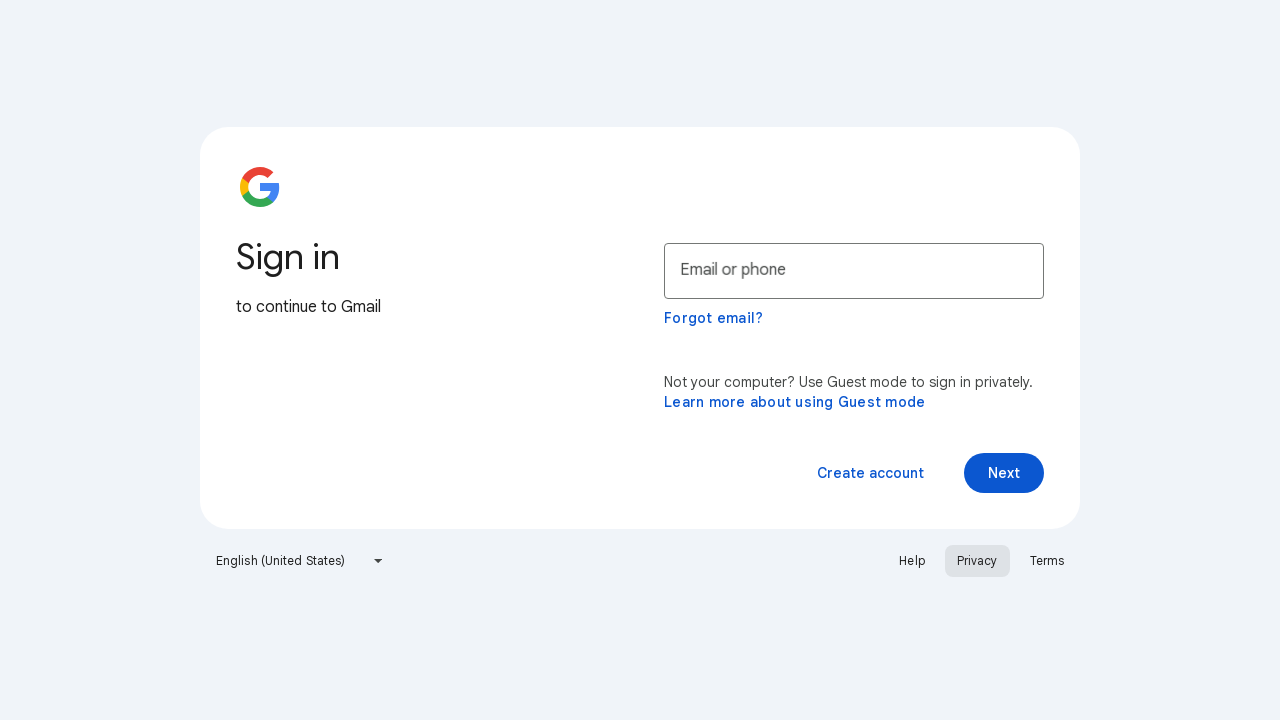

Retrieved all open pages/tabs from context
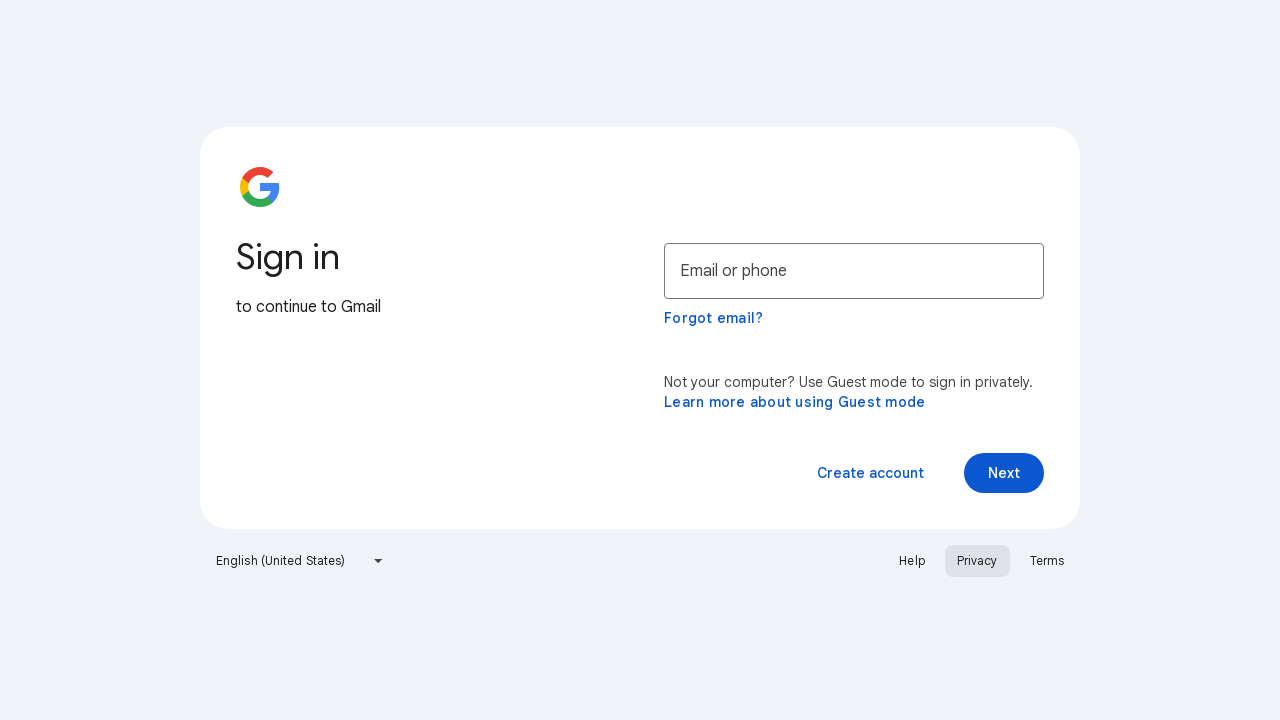

Switched focus to current page
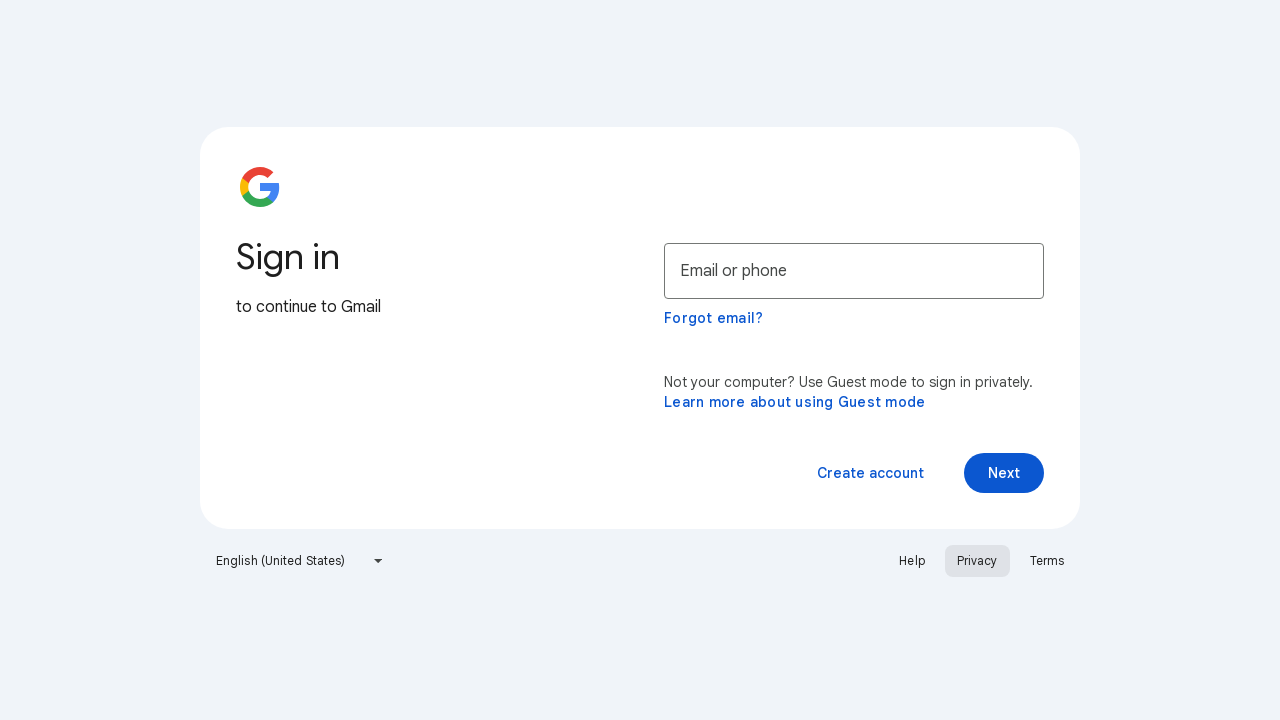

Terms of Service link not found on current page, continuing to next page on text=Terms of Service
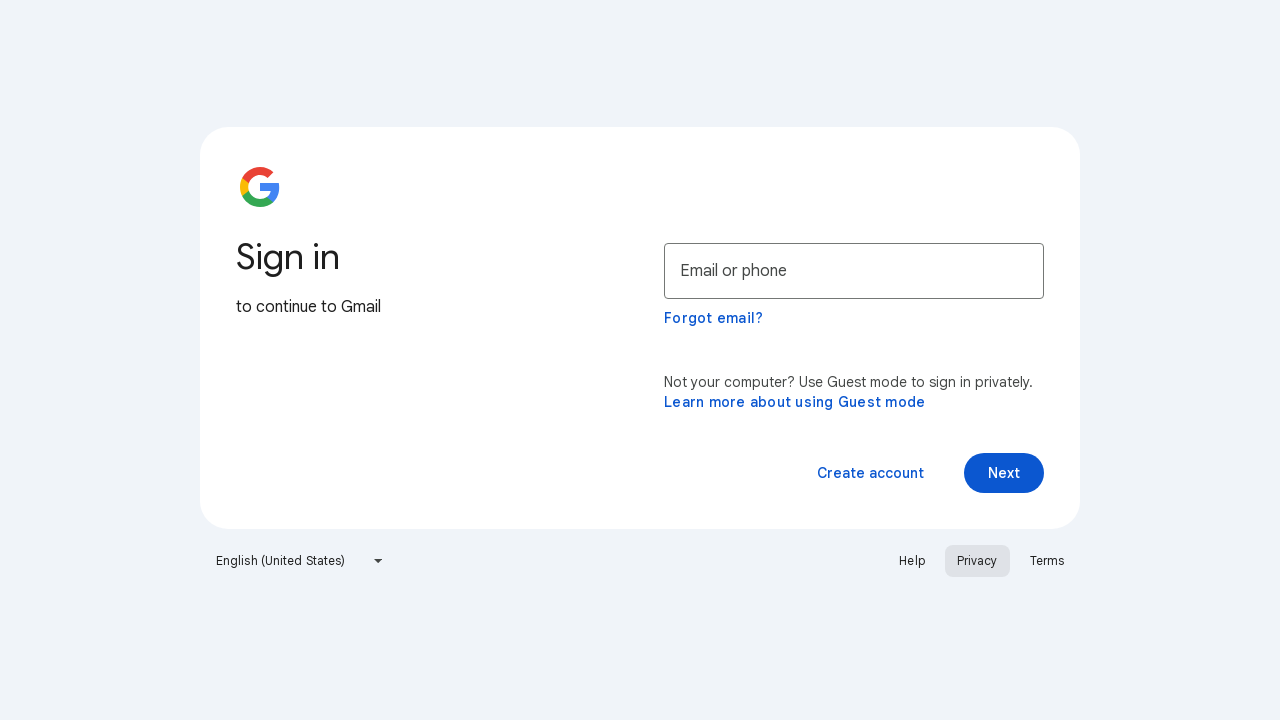

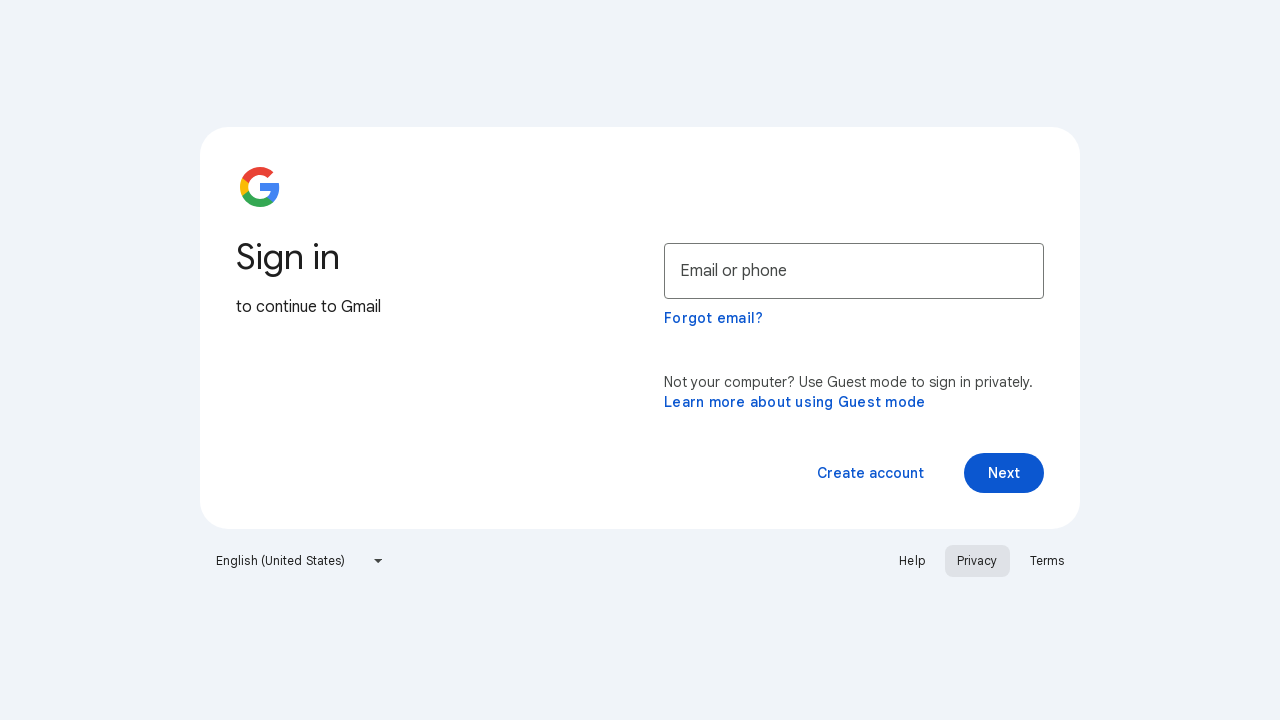